Tests jQuery UI custom dropdown by selecting different number options and verifying the selected values are displayed

Starting URL: http://jqueryui.com/resources/demos/selectmenu/default.html

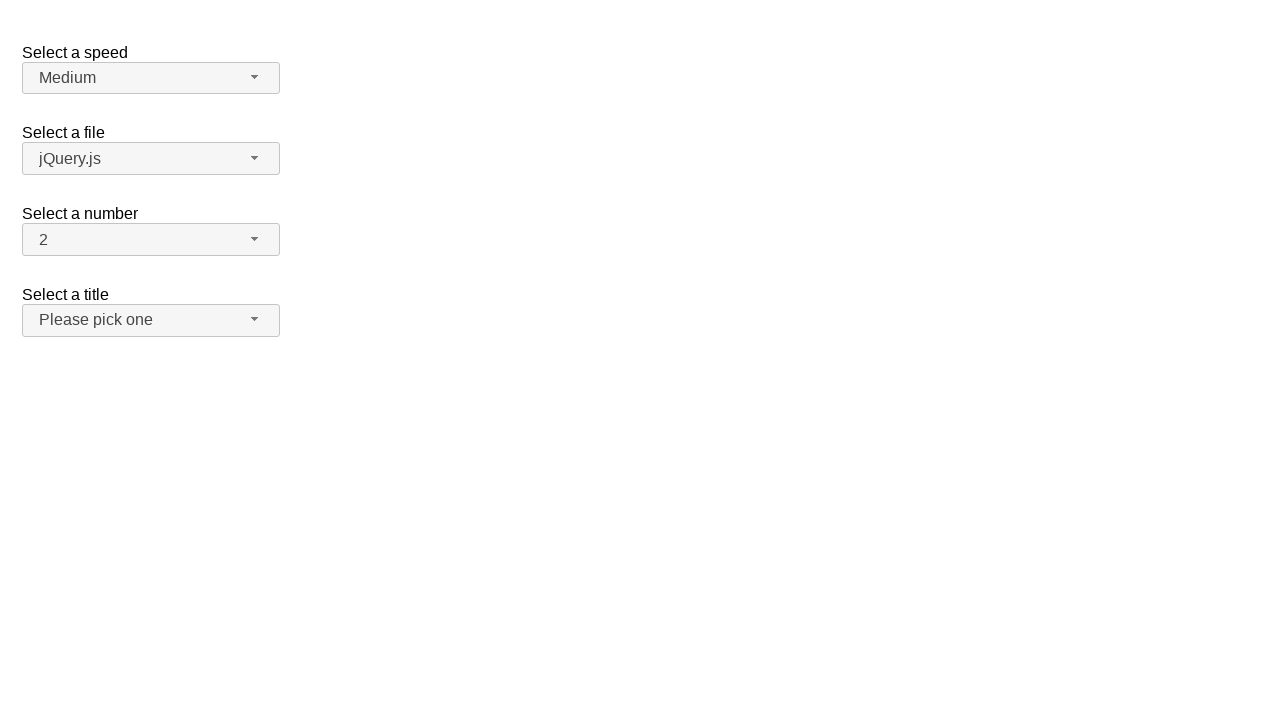

Clicked number dropdown button to open menu at (151, 240) on xpath=//span[@id='number-button']
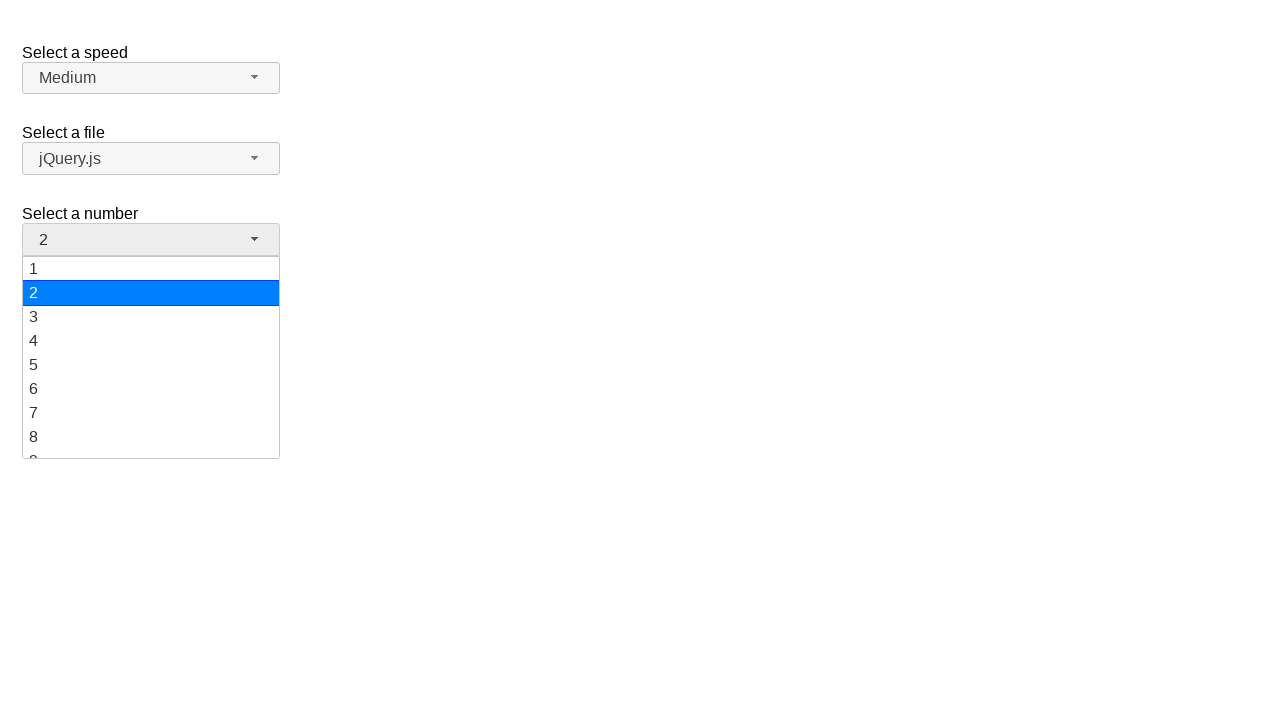

Selected value 19 from number dropdown at (151, 445) on xpath=//ul[@id='number-menu']//li[@class='ui-menu-item']/div[text()='19']
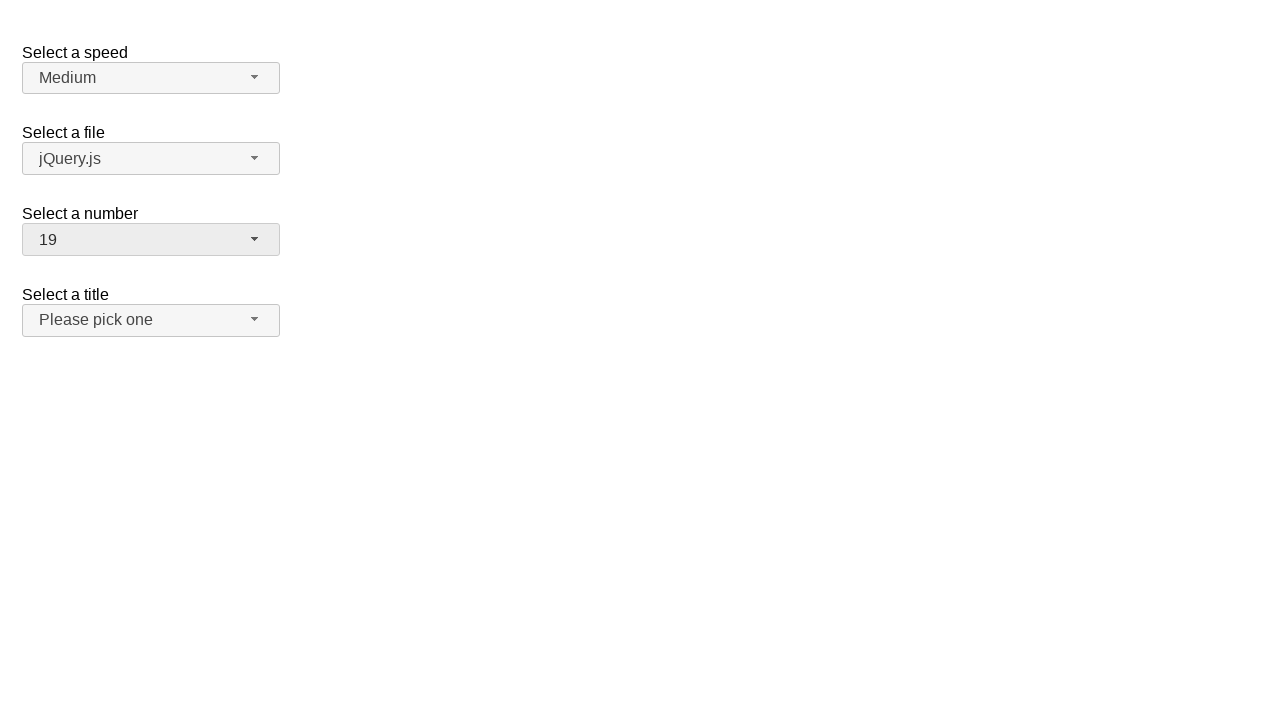

Clicked number dropdown button to open menu at (151, 240) on xpath=//span[@id='number-button']
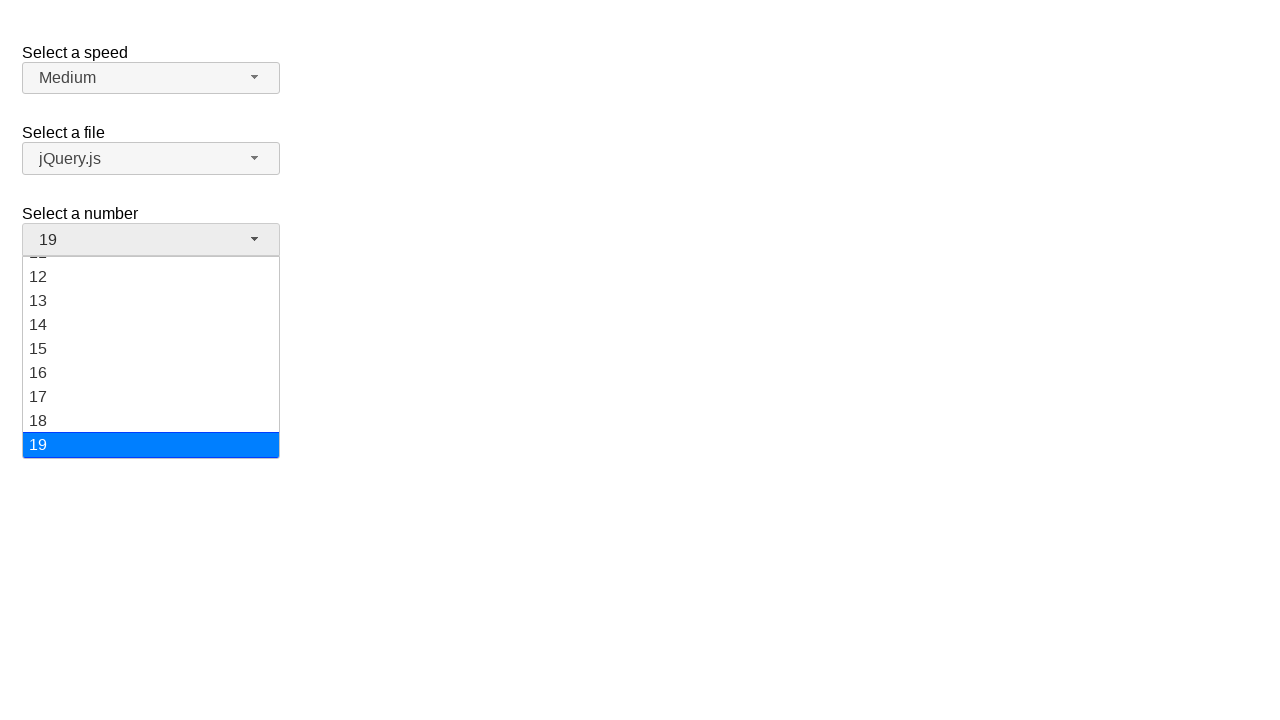

Selected value 10 from number dropdown at (151, 357) on xpath=//ul[@id='number-menu']//li[@class='ui-menu-item']/div[text()='10']
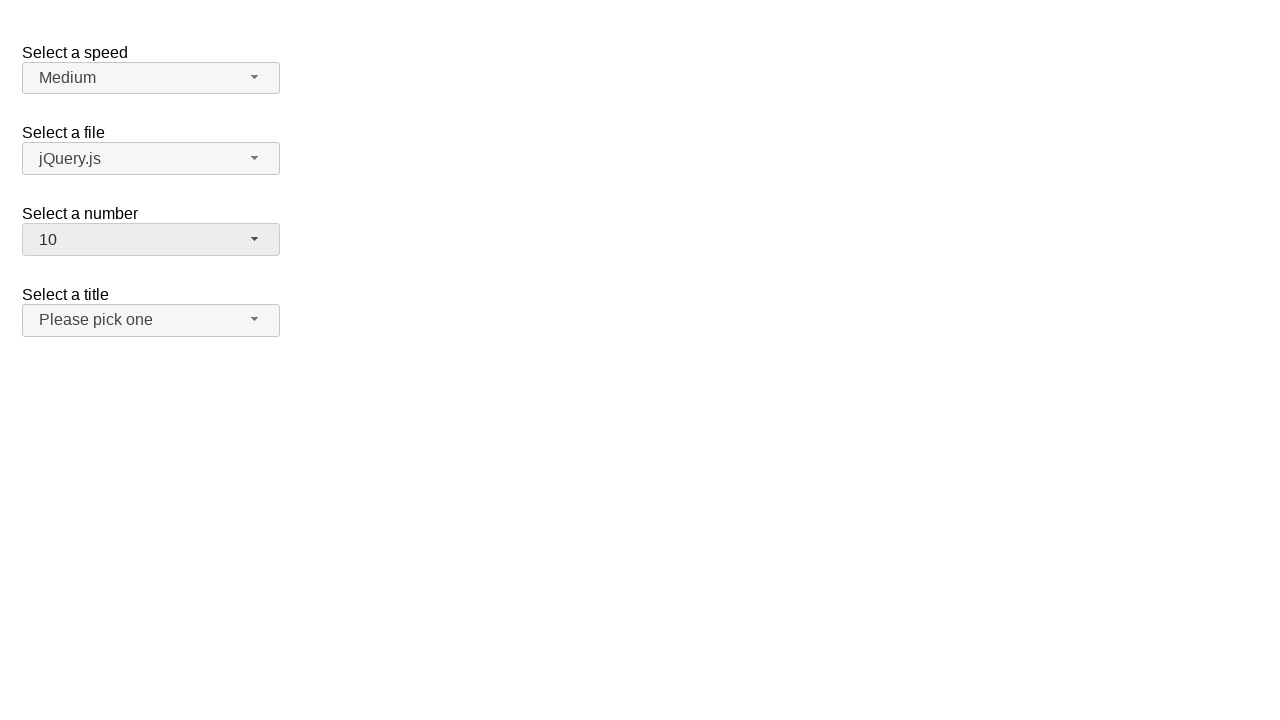

Clicked number dropdown button to open menu at (151, 240) on xpath=//span[@id='number-button']
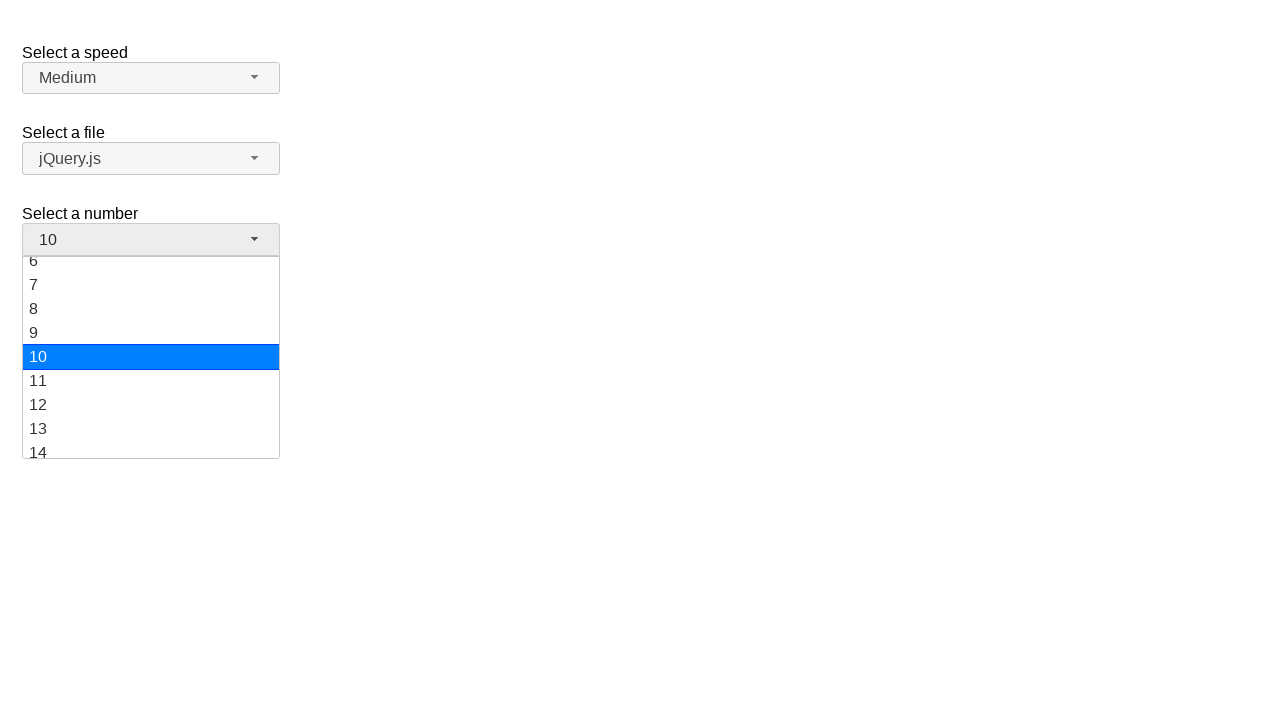

Selected value 8 from number dropdown at (151, 309) on xpath=//ul[@id='number-menu']//li[@class='ui-menu-item']/div[text()='8']
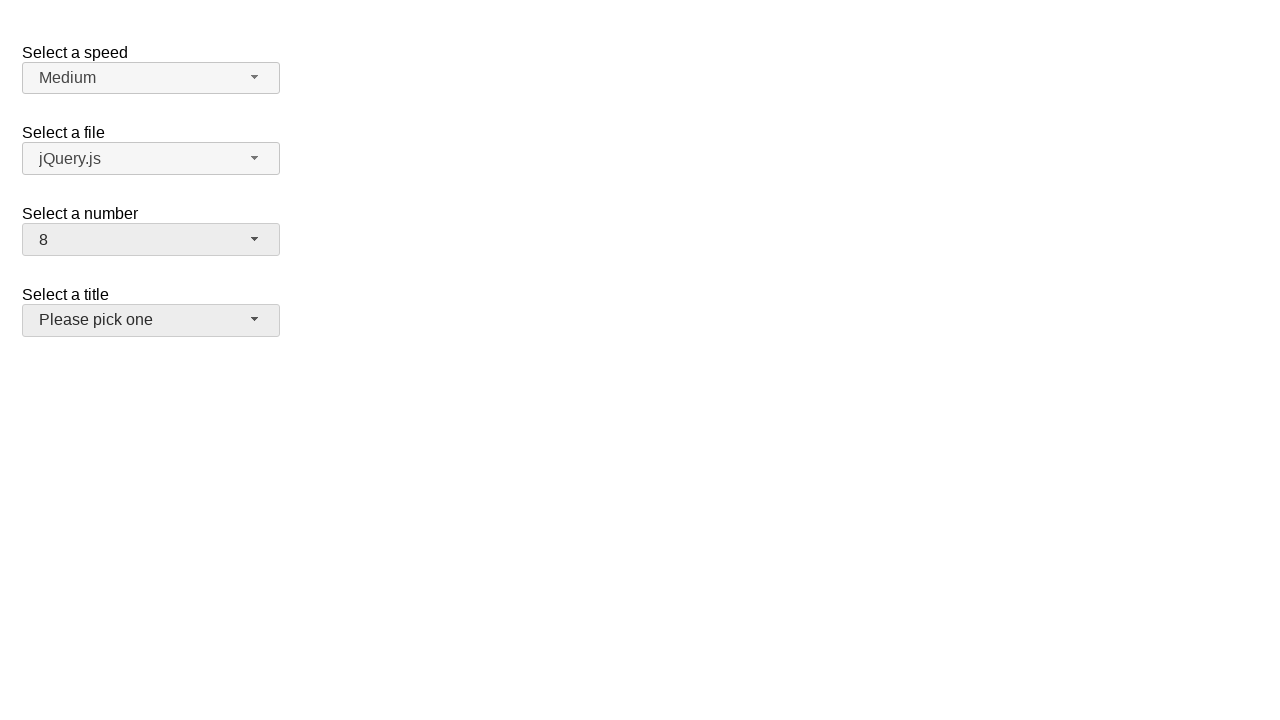

Clicked number dropdown button to open menu at (151, 240) on xpath=//span[@id='number-button']
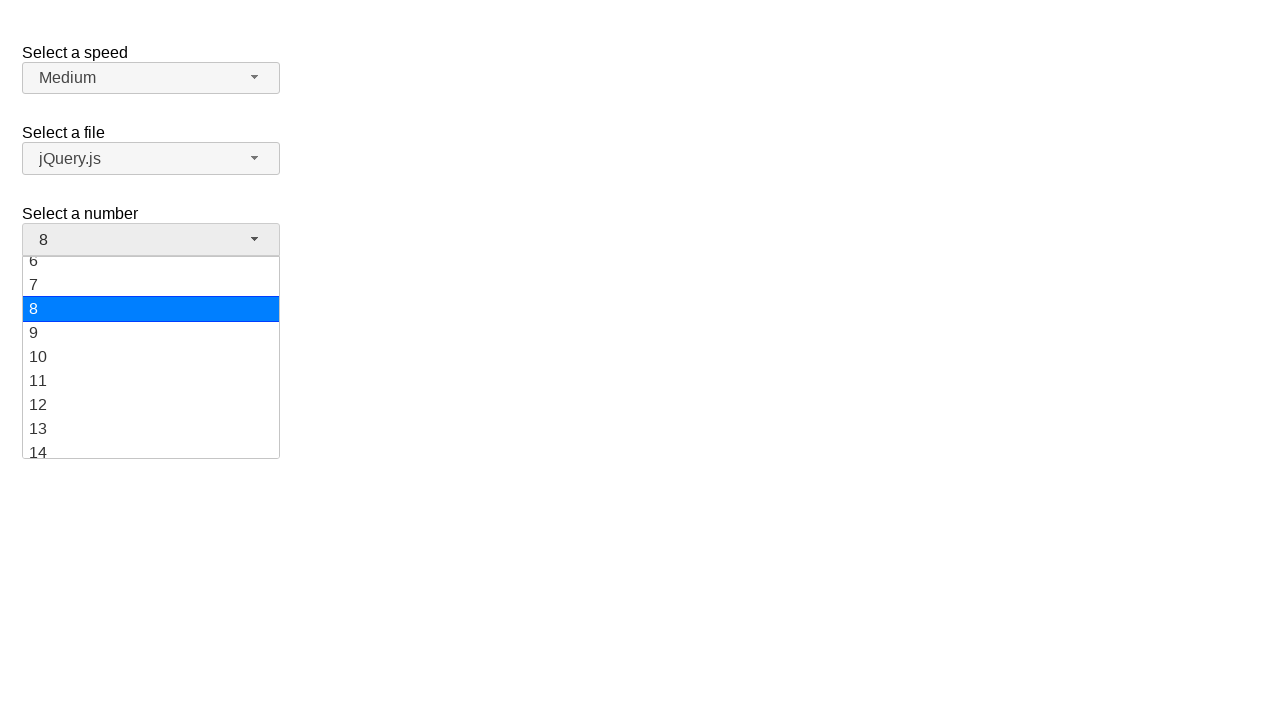

Selected value 6 from number dropdown at (151, 269) on xpath=//ul[@id='number-menu']//li[@class='ui-menu-item']/div[text()='6']
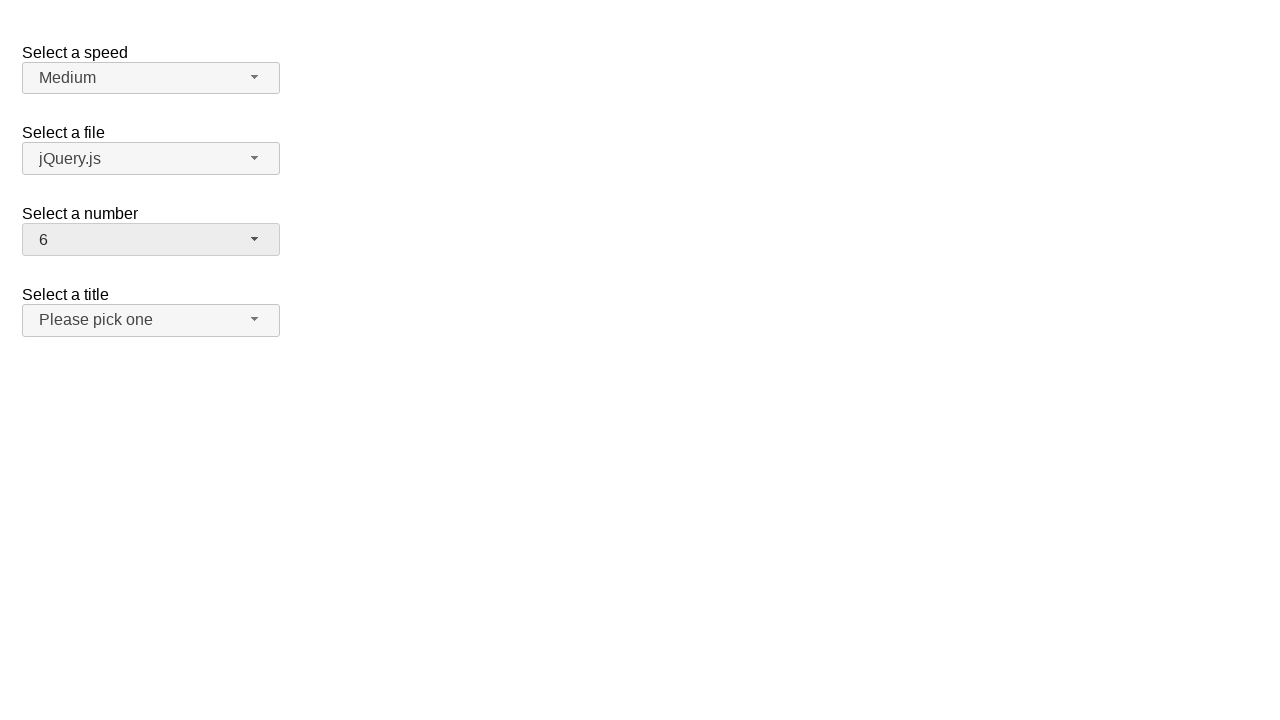

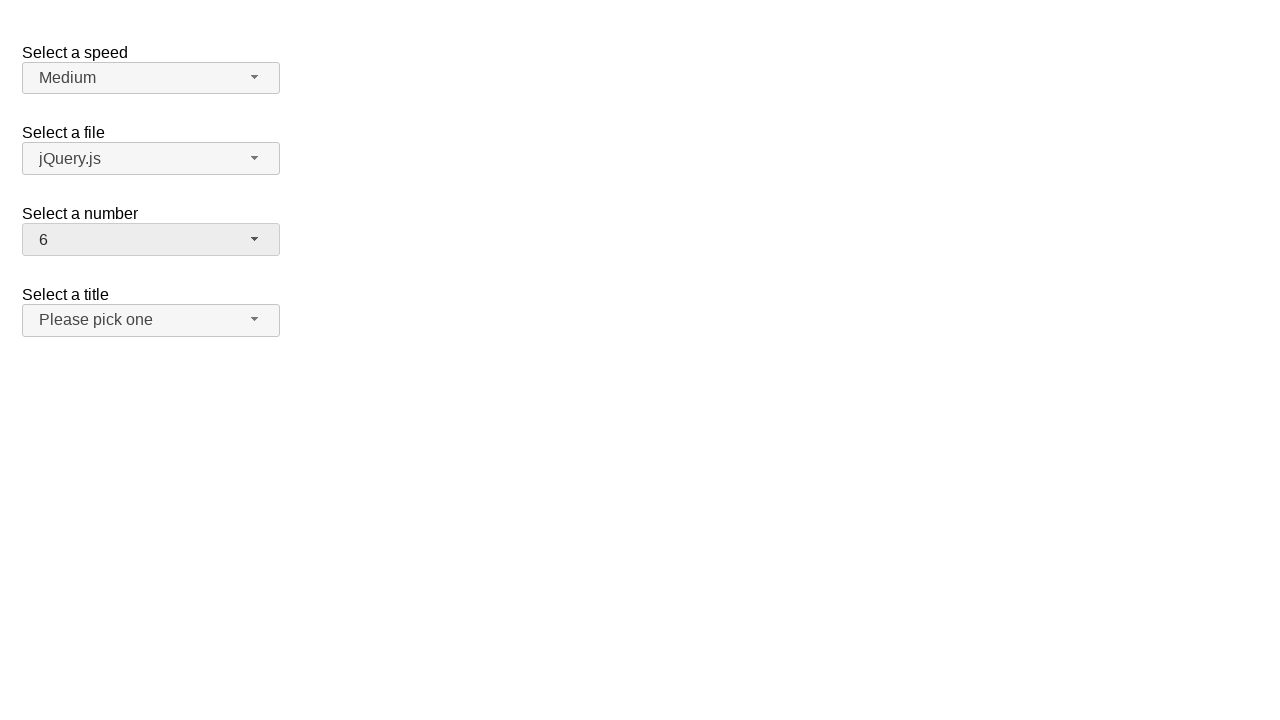